Tests that the input field is cleared after adding a todo item

Starting URL: https://demo.playwright.dev/todomvc

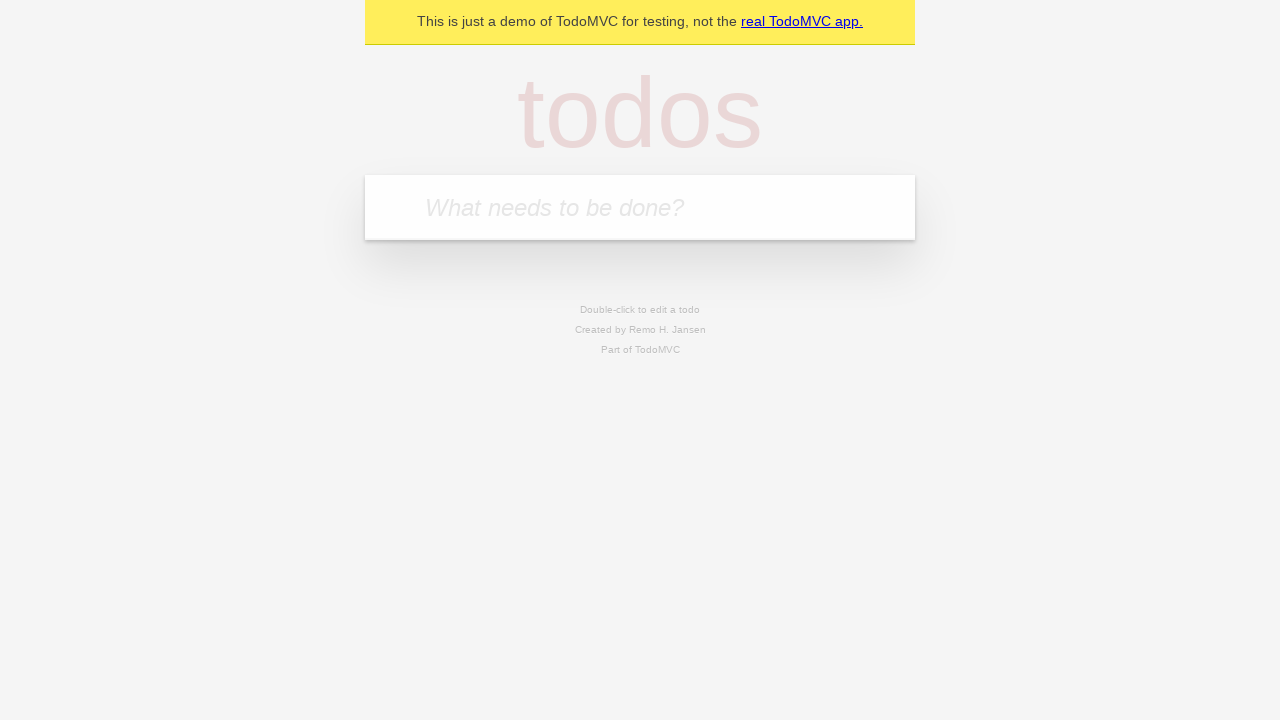

Filled input field with 'buy some cheese' on internal:attr=[placeholder="What needs to be done?"i]
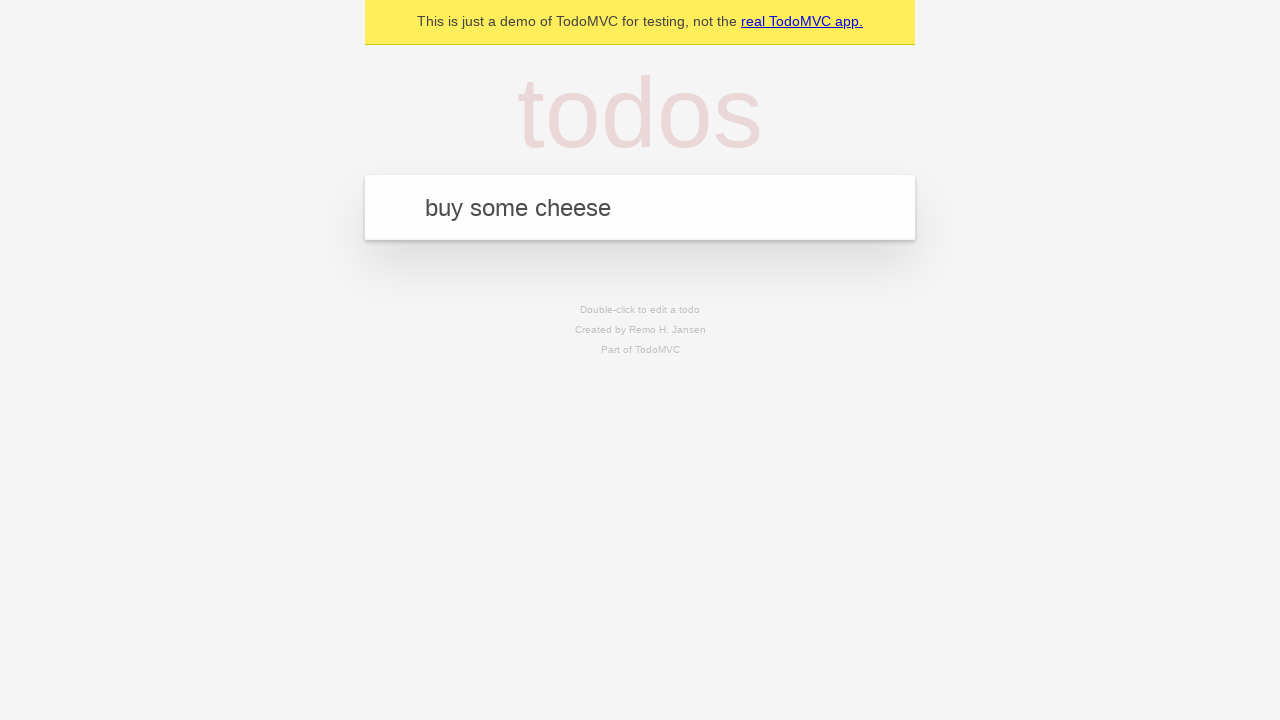

Pressed Enter to add todo item on internal:attr=[placeholder="What needs to be done?"i]
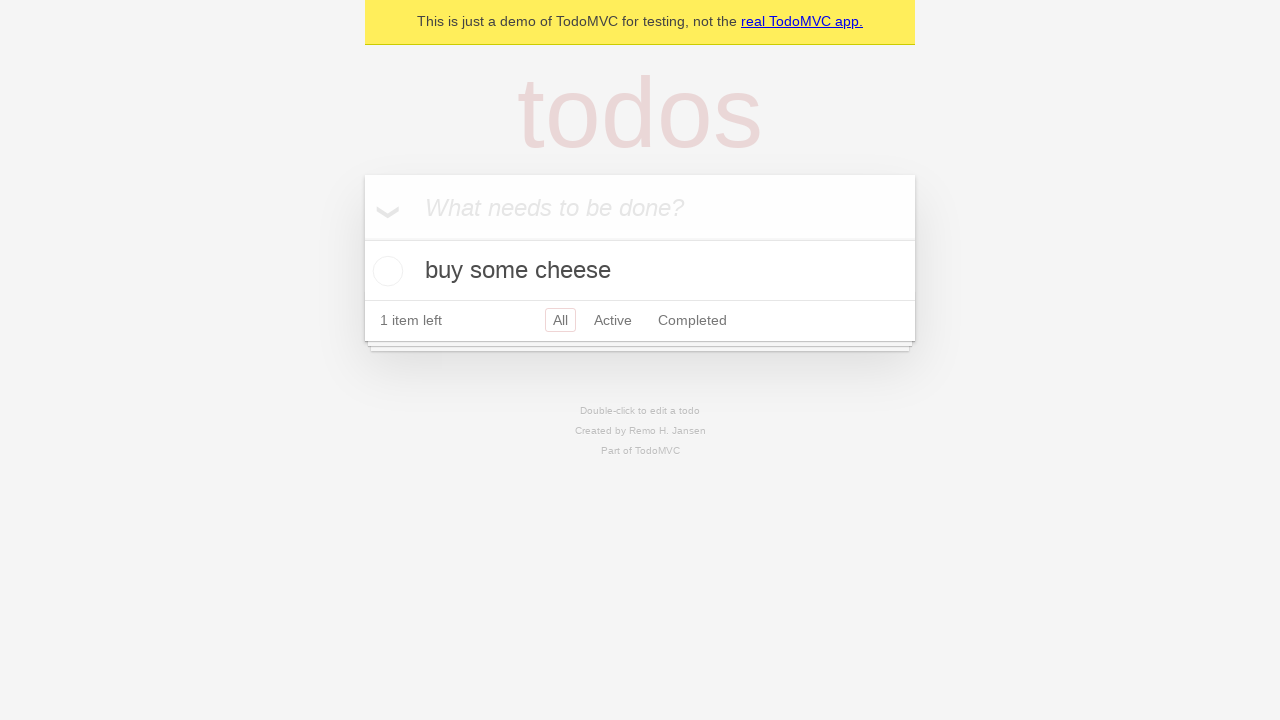

Todo item appeared in the list
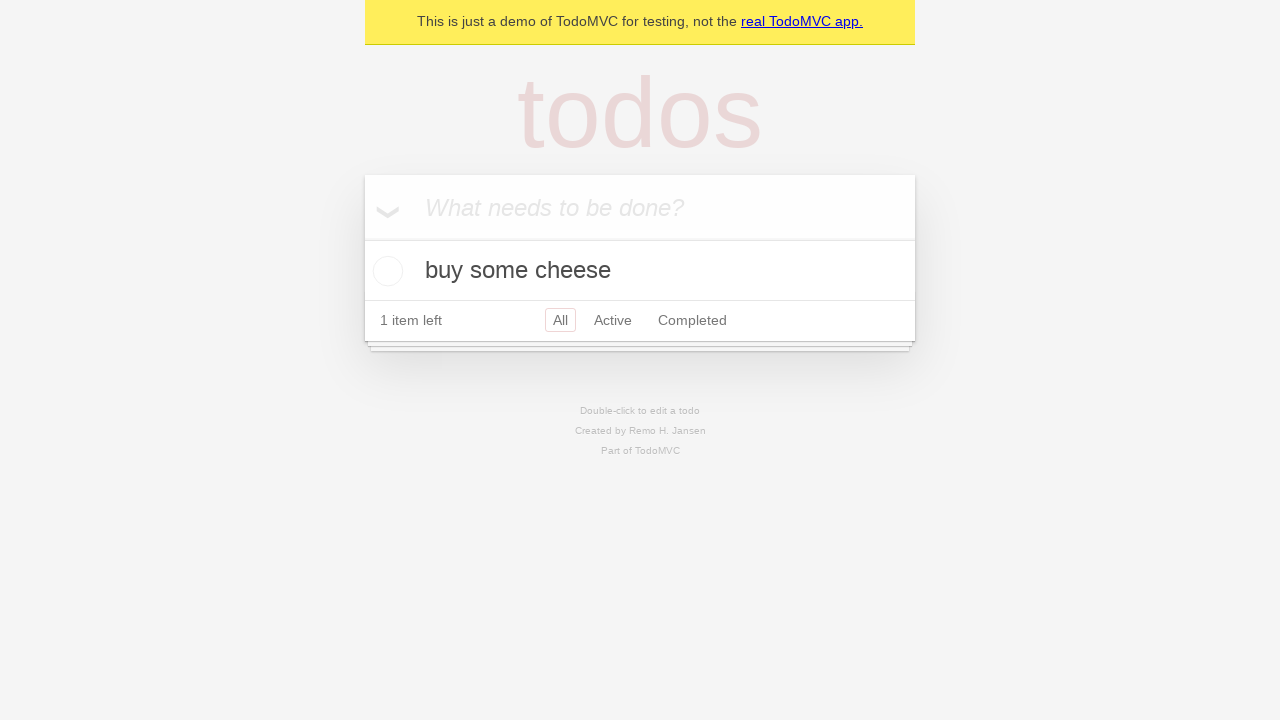

Verified input field is cleared after adding todo
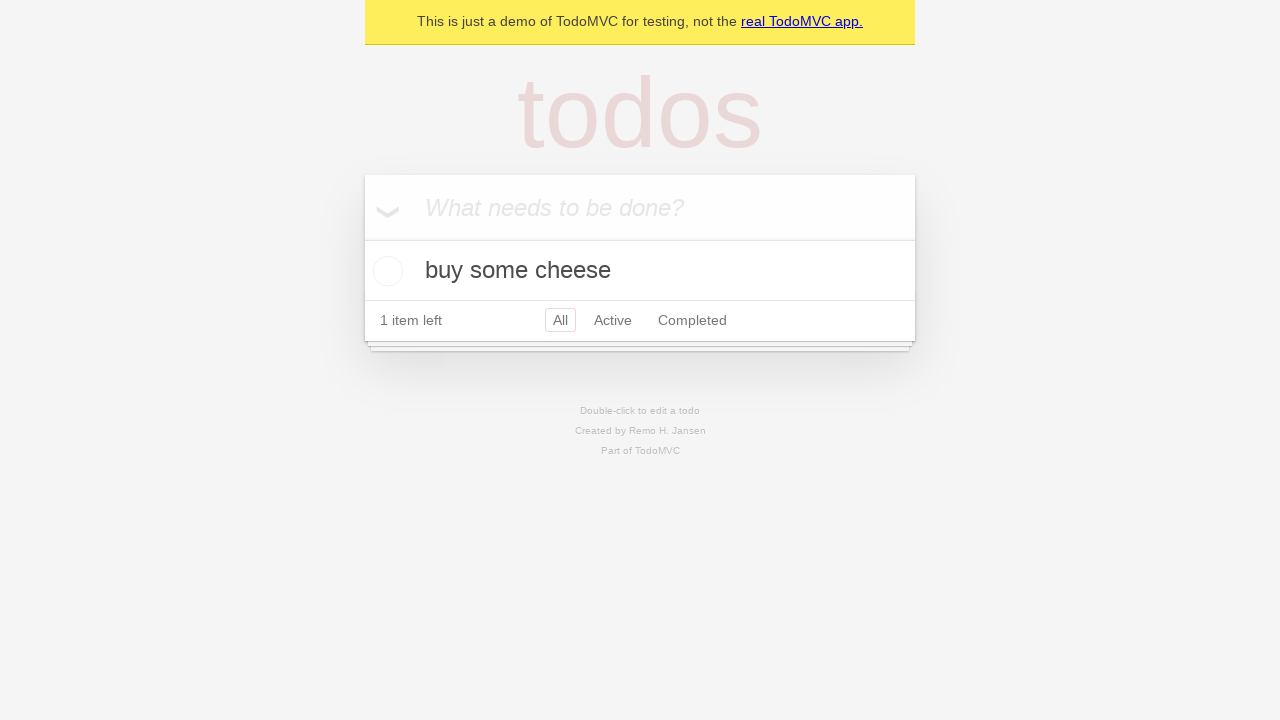

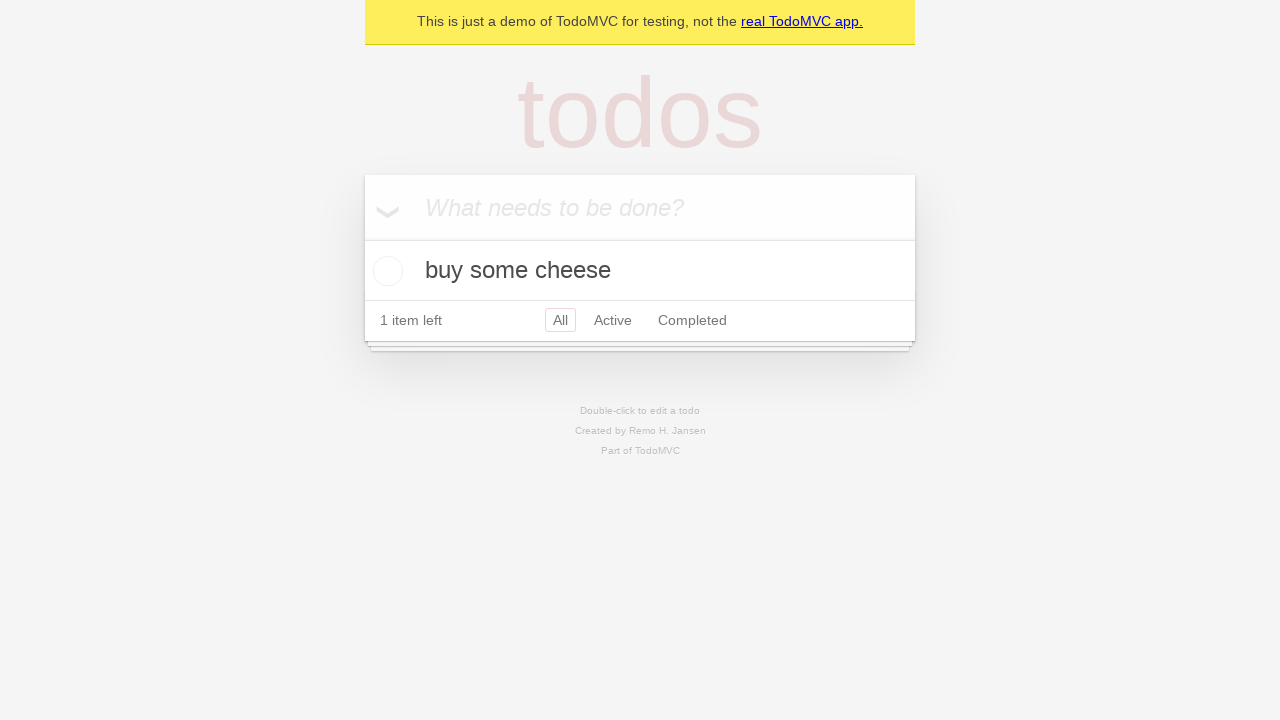